Tests jQuery UI Controlgroup widget by selecting car options, transmission type, insurance, and quantity

Starting URL: https://jqueryui.com/controlgroup/

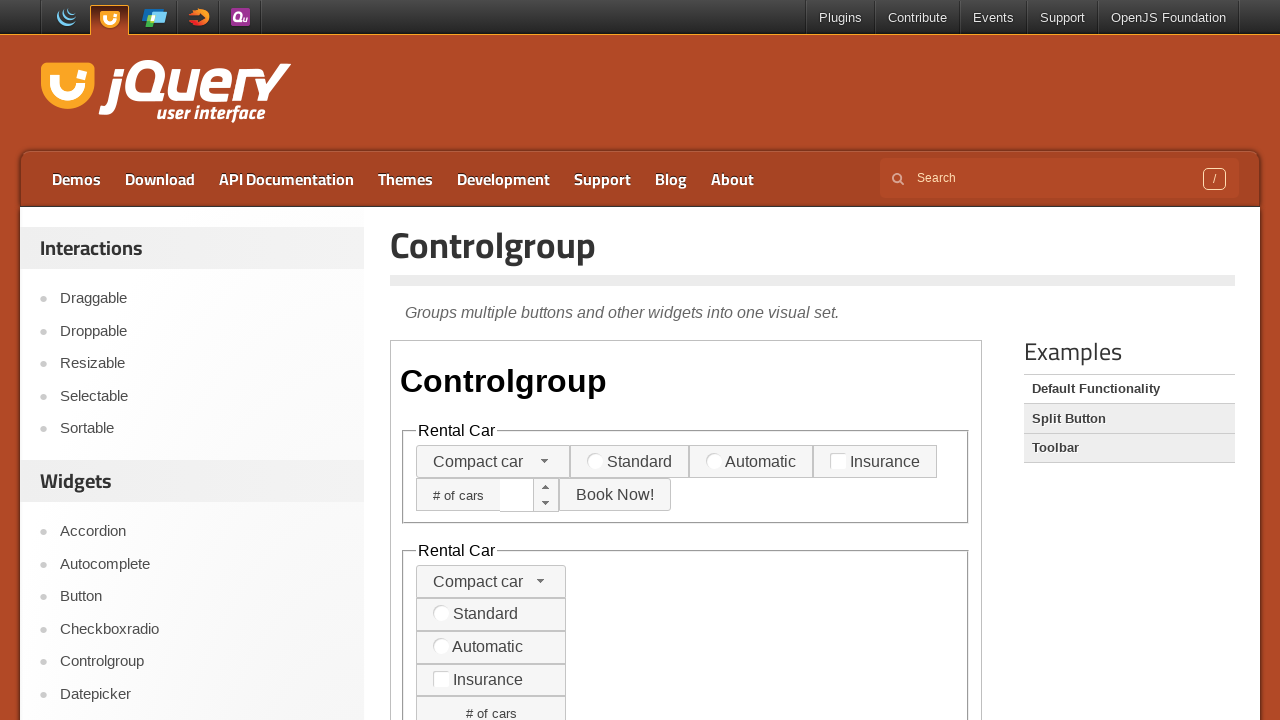

Located demo iframe
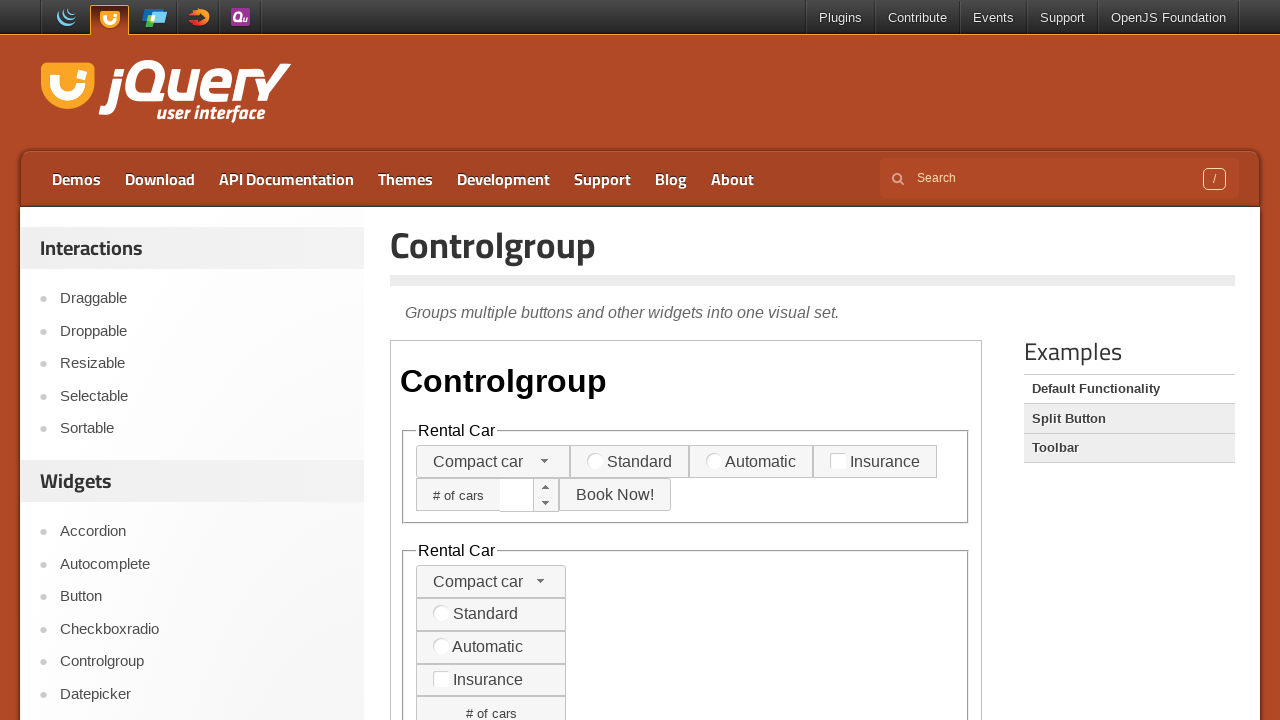

Located car type dropdown button
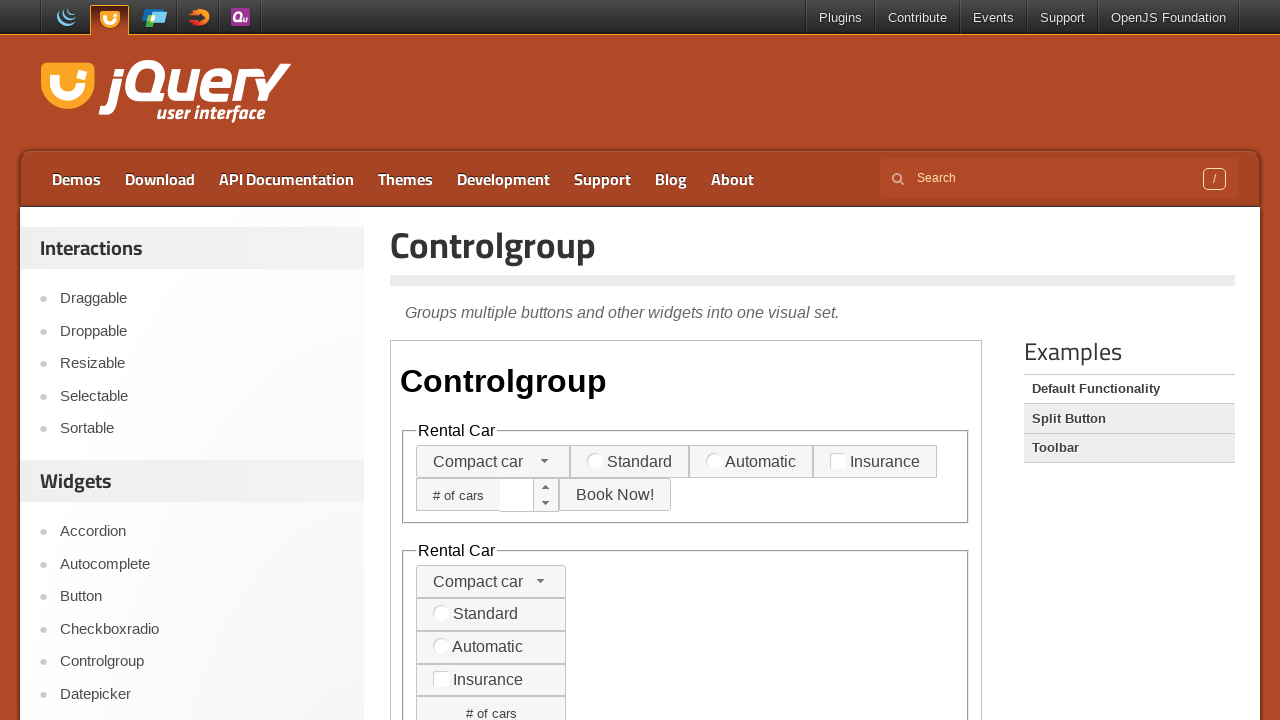

Clicked car type dropdown button at (493, 462) on .demo-frame >> nth=0 >> internal:control=enter-frame >> #car-type-button
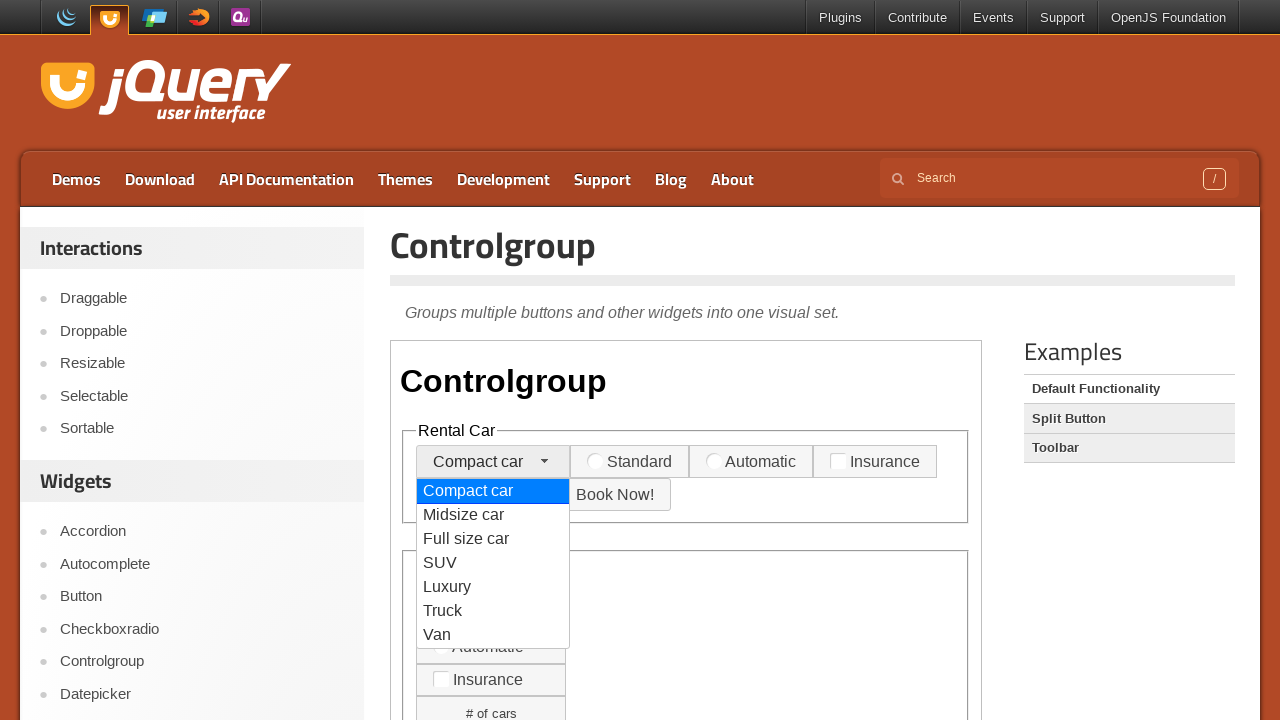

Pressed ArrowDown in car type dropdown (1/4) on .demo-frame >> nth=0 >> internal:control=enter-frame >> #car-type-button
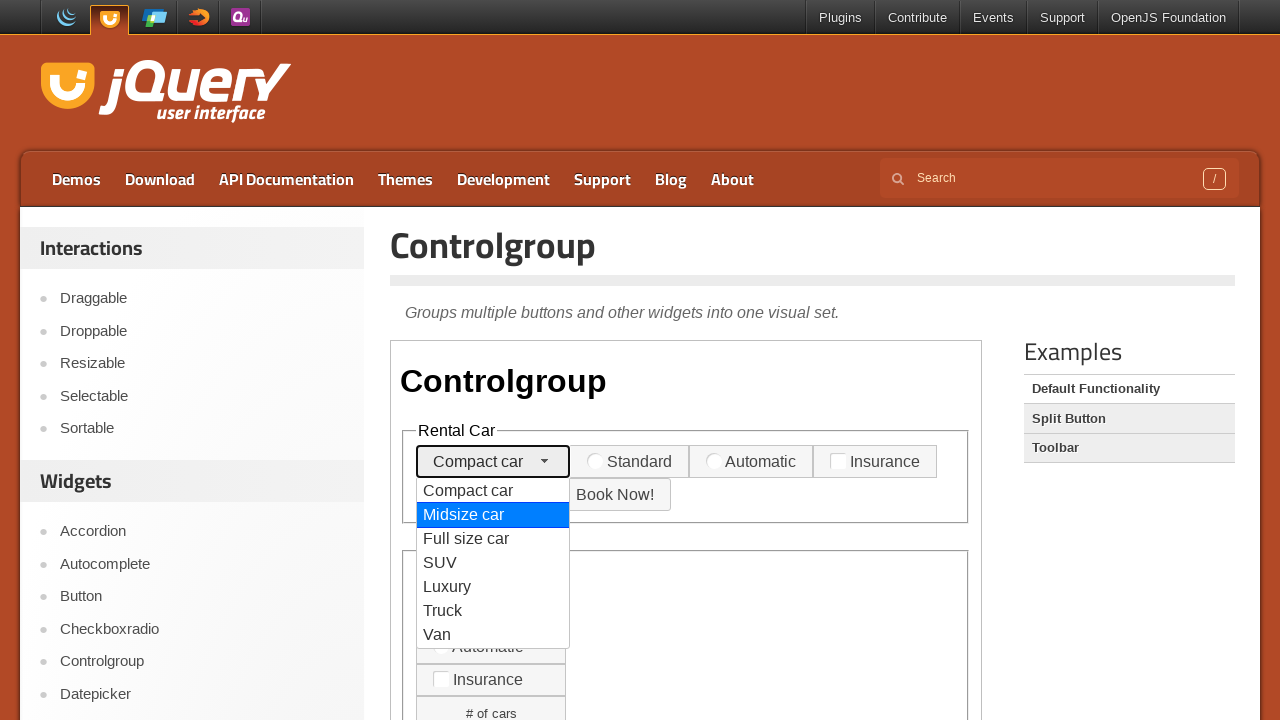

Pressed ArrowDown in car type dropdown (2/4) on .demo-frame >> nth=0 >> internal:control=enter-frame >> #car-type-button
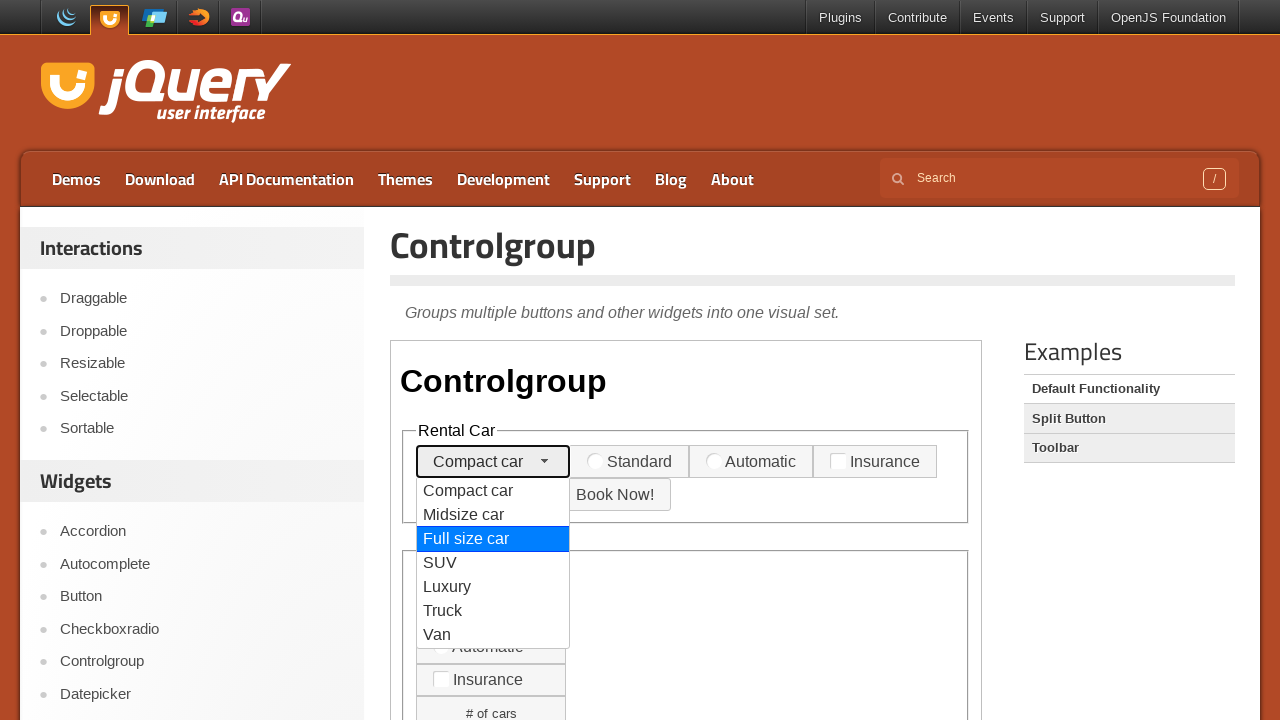

Pressed ArrowDown in car type dropdown (3/4) on .demo-frame >> nth=0 >> internal:control=enter-frame >> #car-type-button
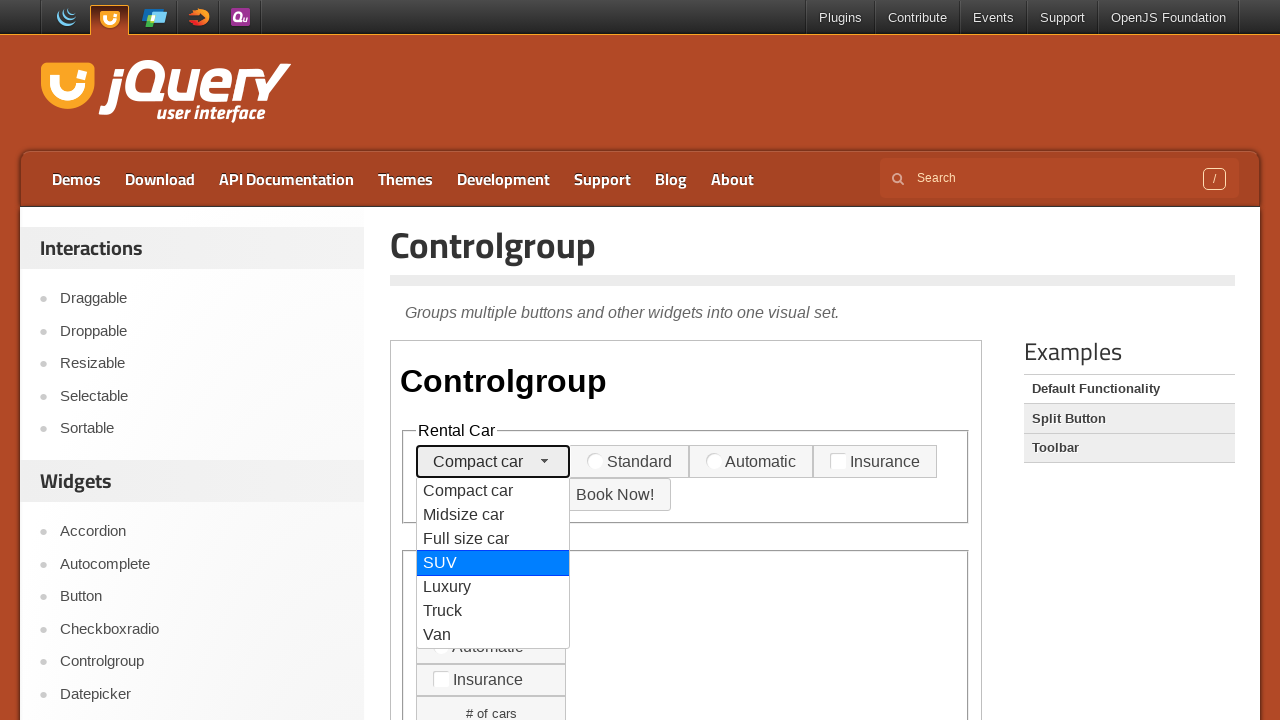

Pressed ArrowDown in car type dropdown (4/4) on .demo-frame >> nth=0 >> internal:control=enter-frame >> #car-type-button
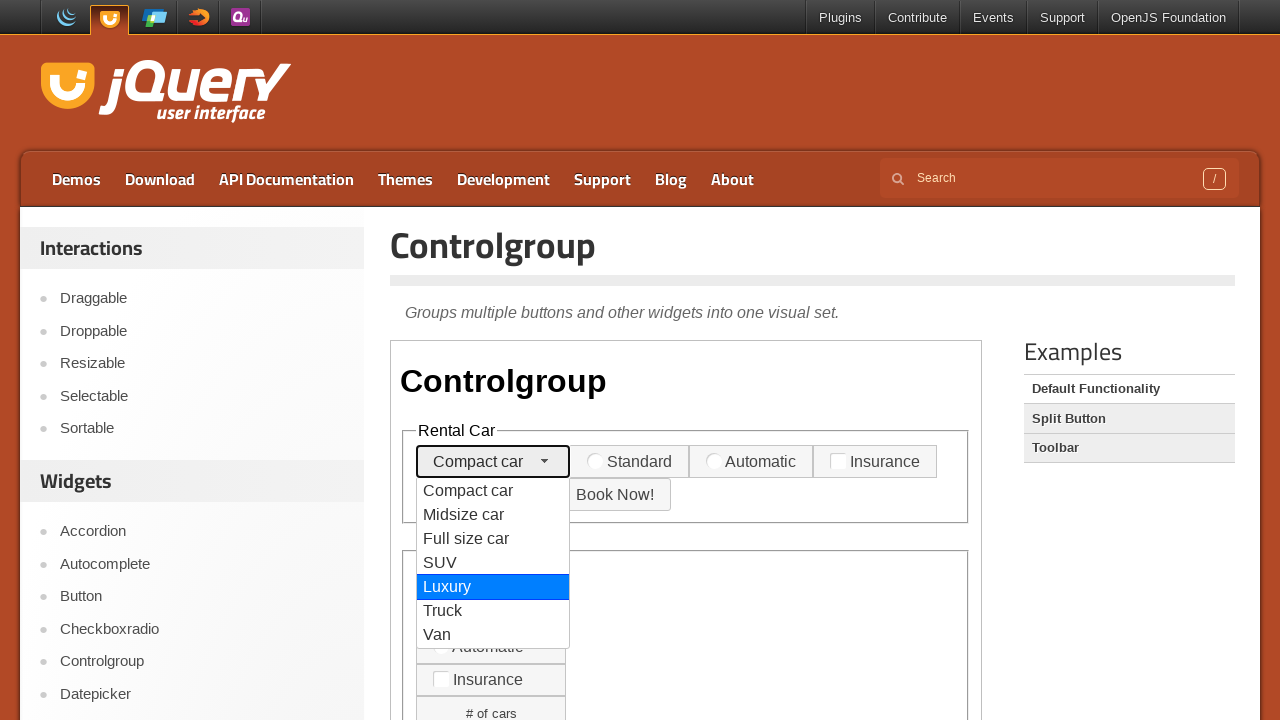

Pressed Enter to confirm car type selection on .demo-frame >> nth=0 >> internal:control=enter-frame >> #car-type-button
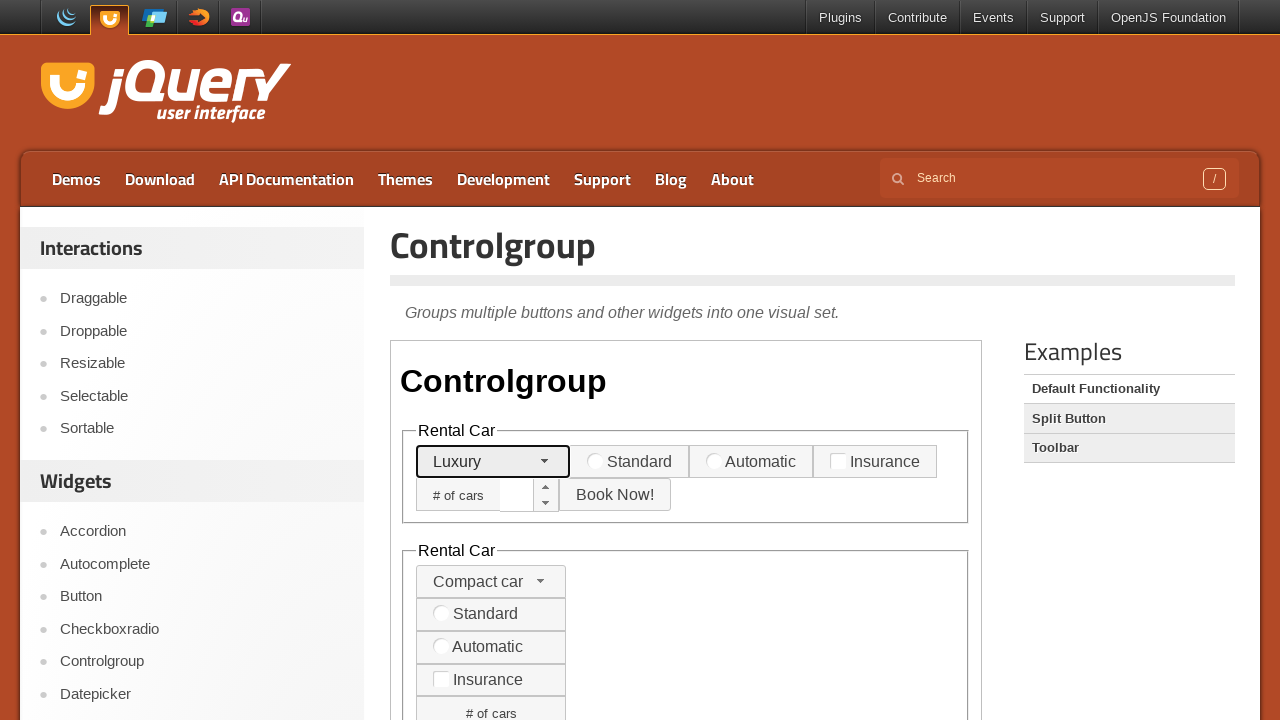

Selected manual transmission option at (630, 462) on .demo-frame >> nth=0 >> internal:control=enter-frame >> label[for='transmission-
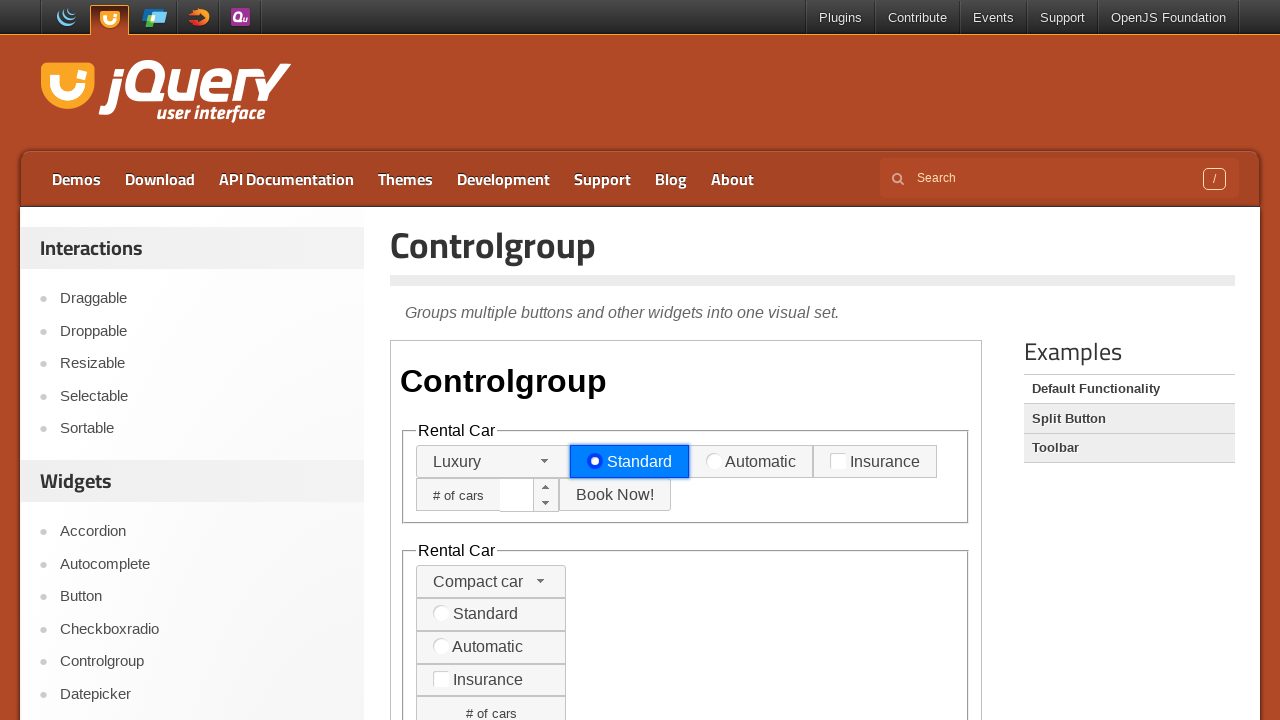

Selected insurance checkbox at (875, 462) on .demo-frame >> nth=0 >> internal:control=enter-frame >> label[for='insurance']
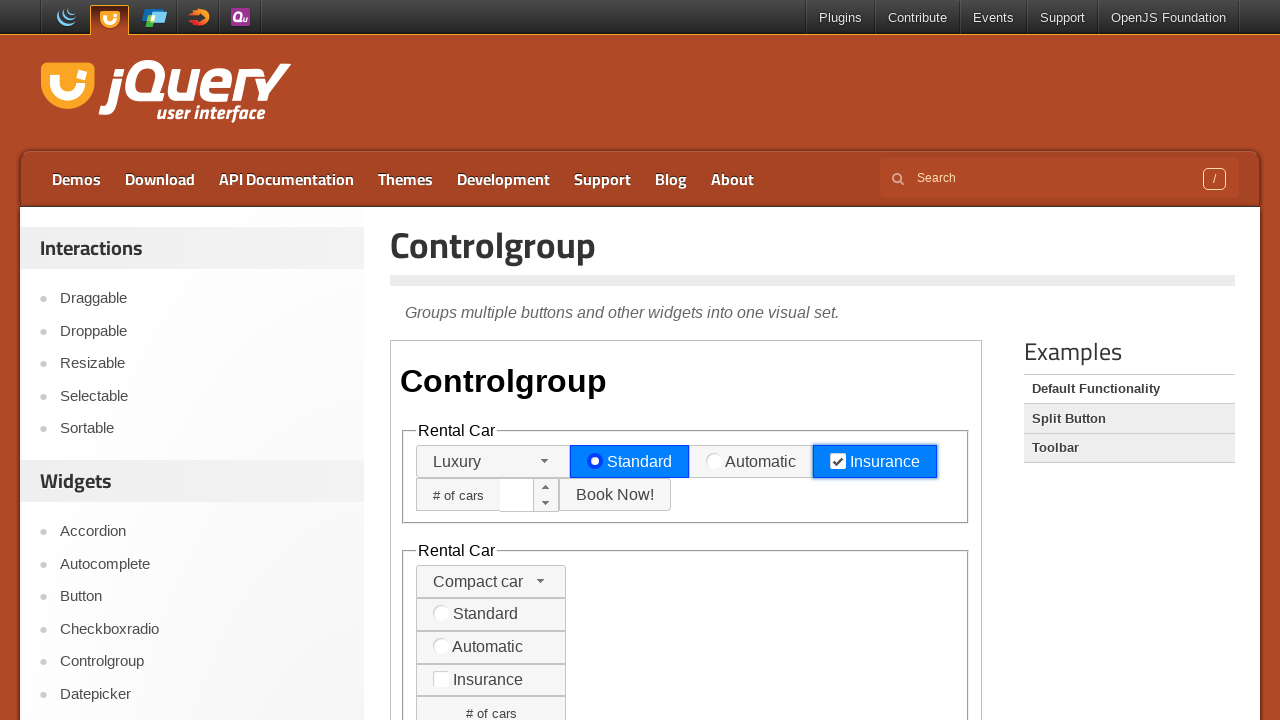

Filled car quantity field with value 4 on .demo-frame >> nth=0 >> internal:control=enter-frame >> #horizontal-spinner
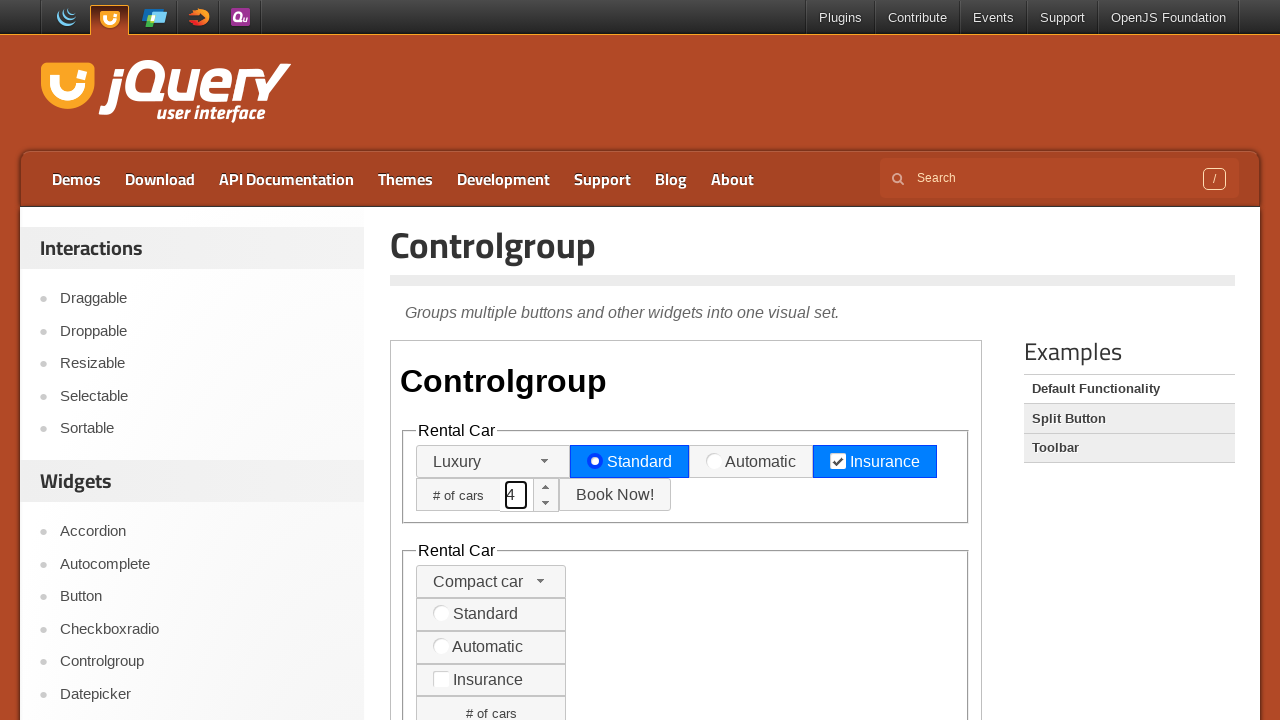

Pressed Enter to confirm car quantity on .demo-frame >> nth=0 >> internal:control=enter-frame >> #horizontal-spinner
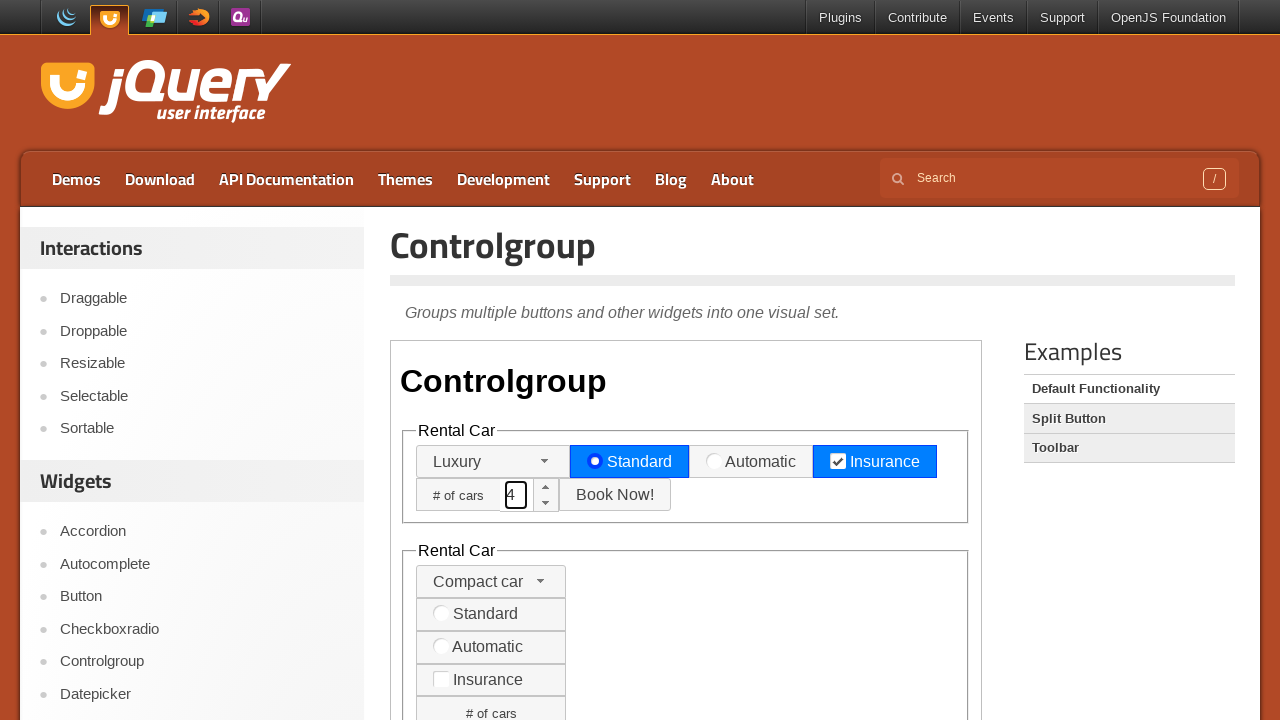

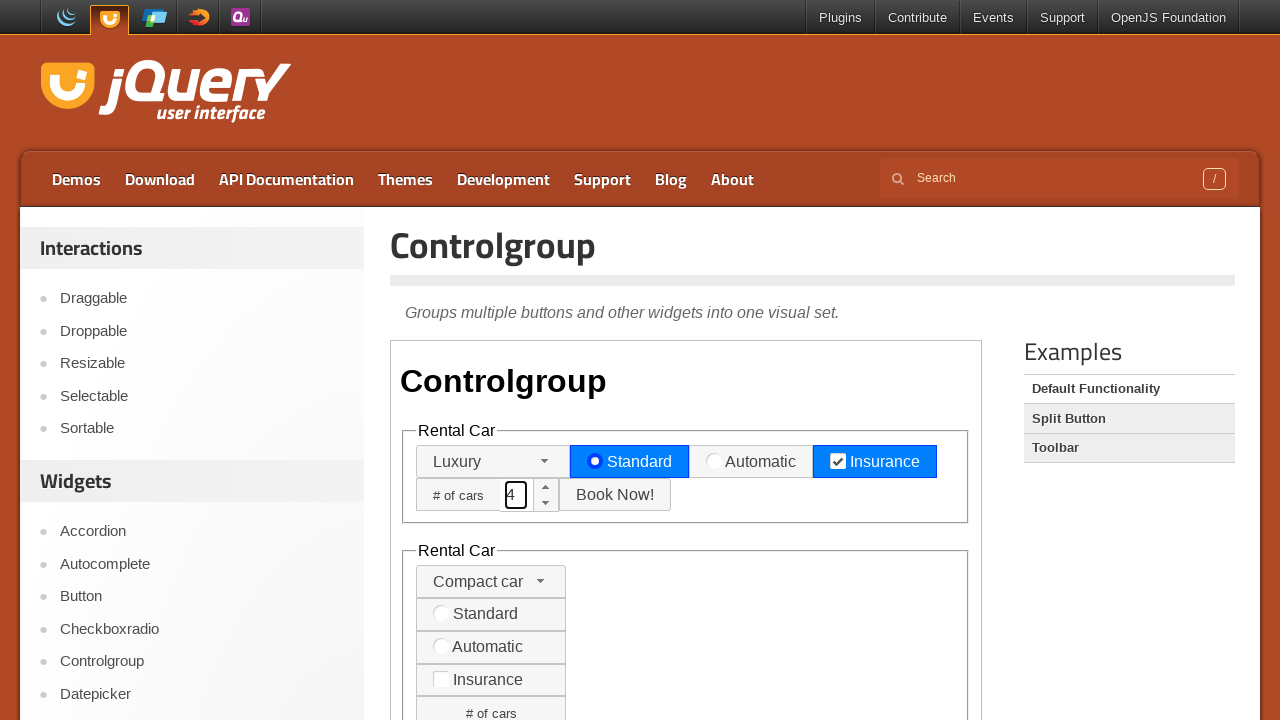